Tests registration form validation when confirmation email does not match the original email

Starting URL: https://alada.vn/tai-khoan/dang-ky.html

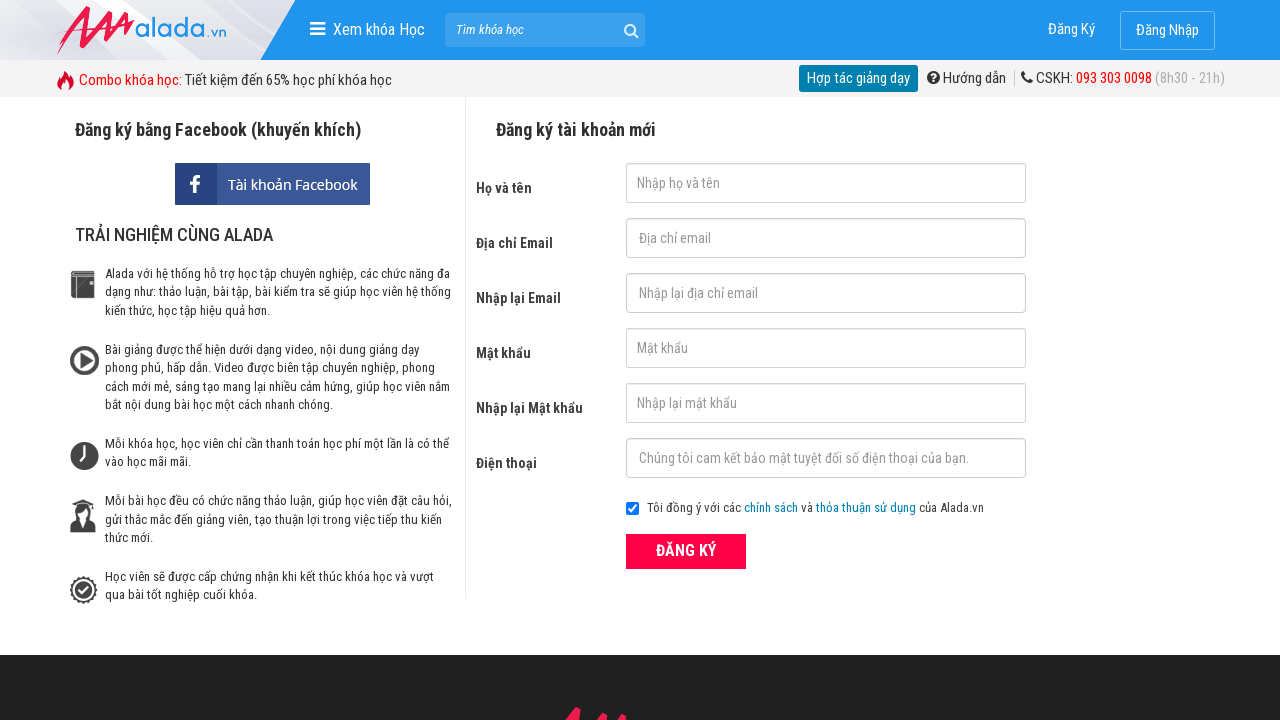

Filled firstname field with 'ABC' on #txtFirstname
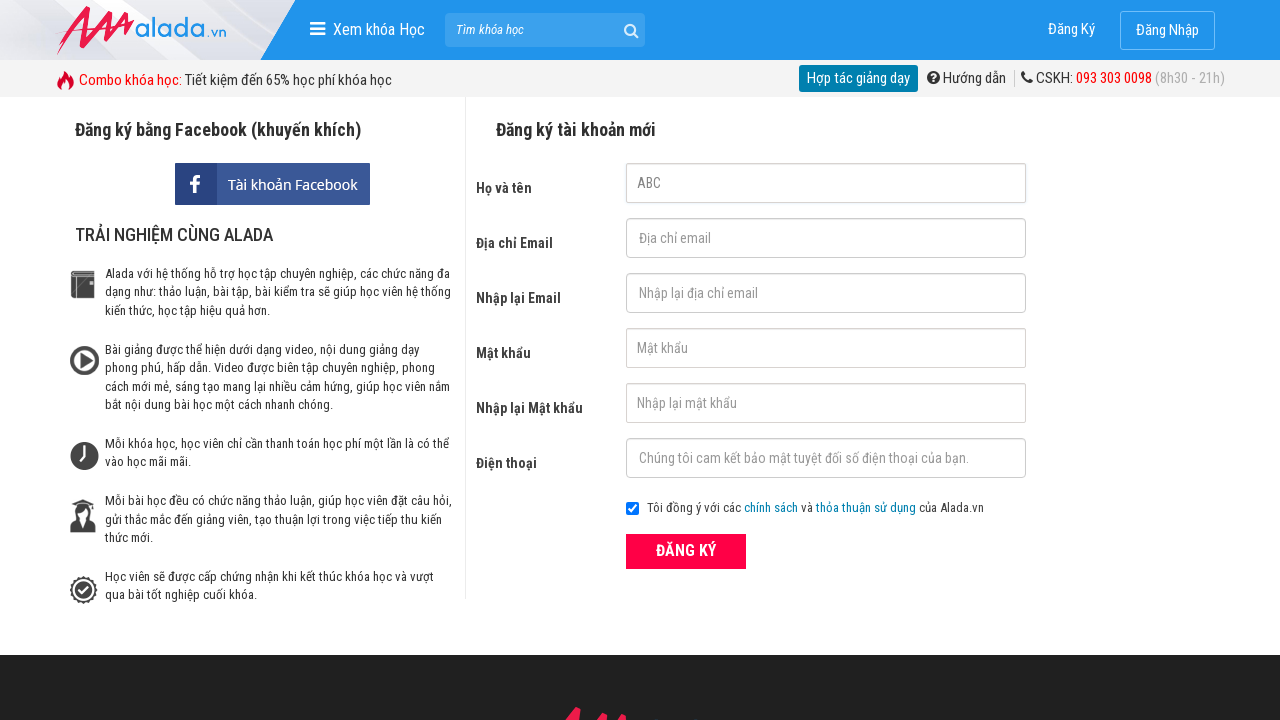

Filled email field with '123@gmail.com' on #txtEmail
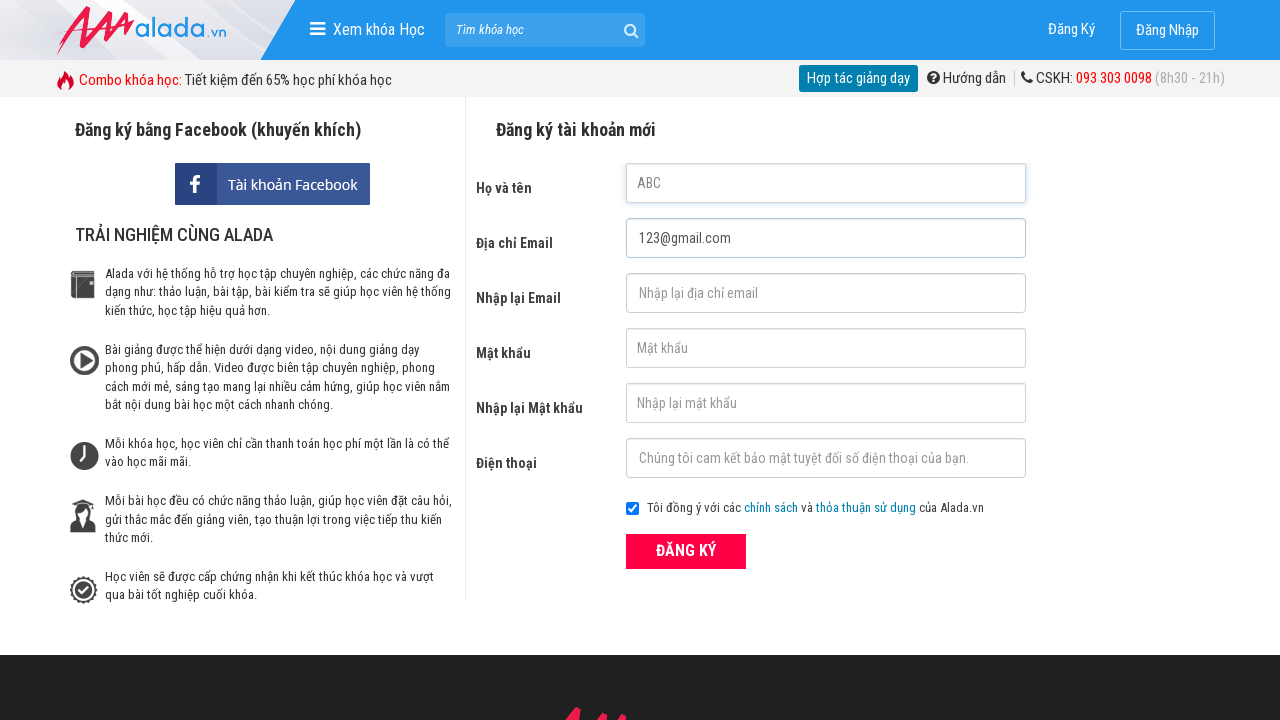

Filled confirmation email field with '1@gmail.com' (intentionally mismatched) on #txtCEmail
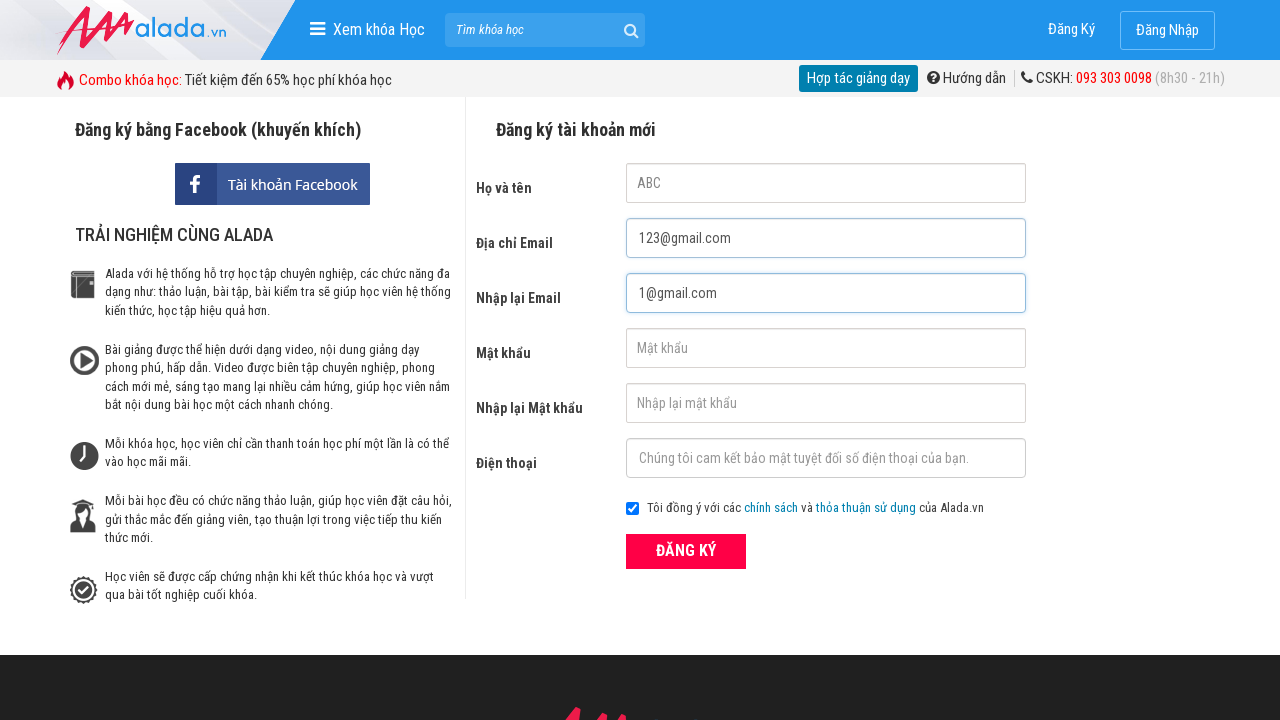

Filled password field with '123456' on #txtPassword
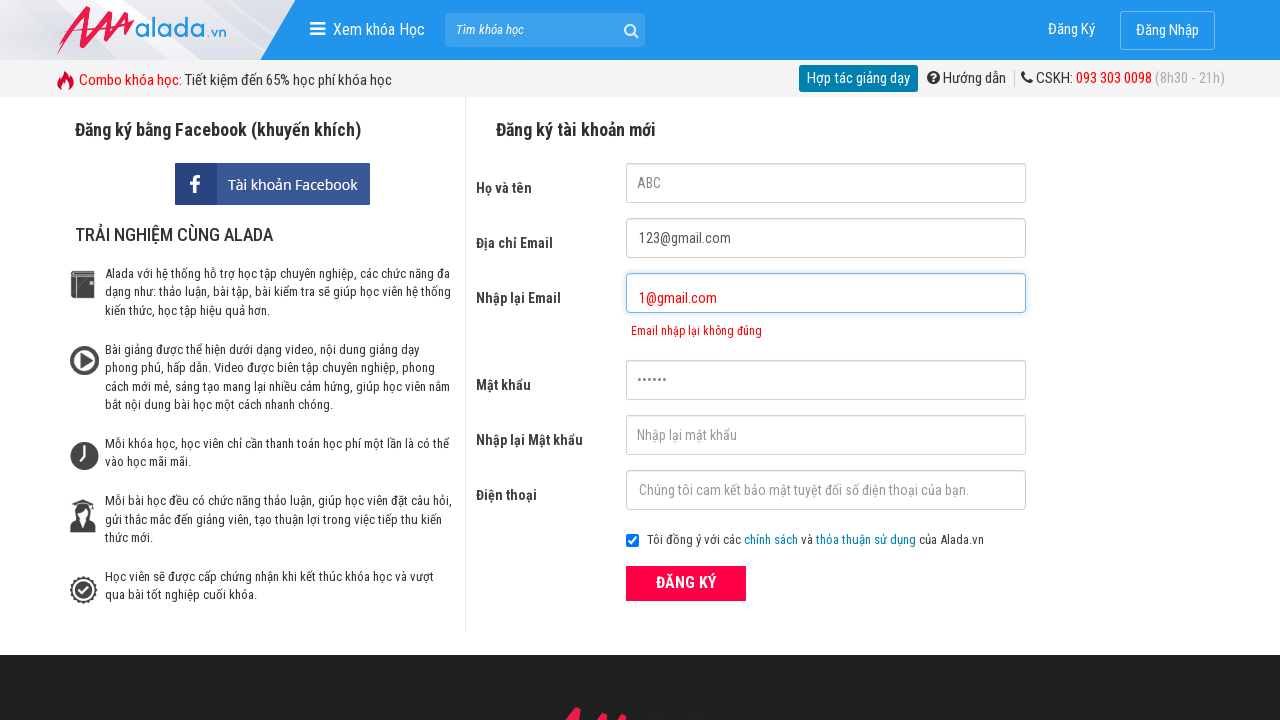

Filled confirmation password field with '123456' on #txtCPassword
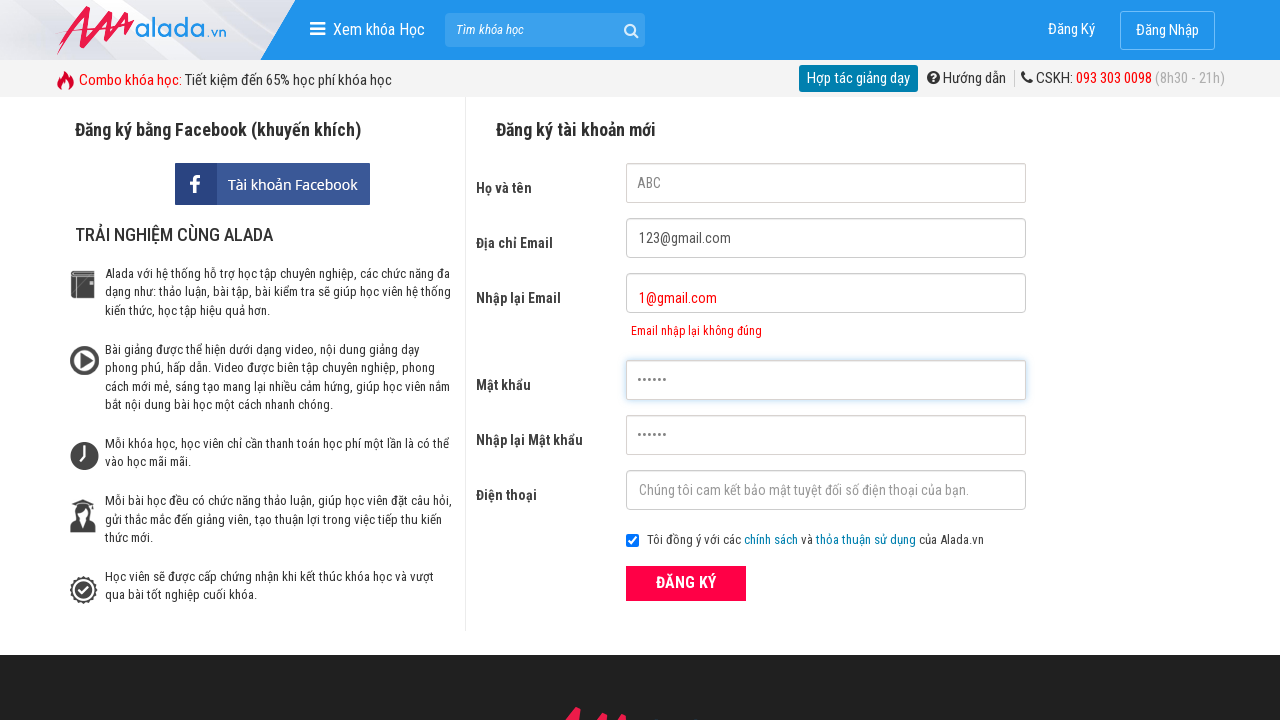

Filled phone field with '0987654321' on #txtPhone
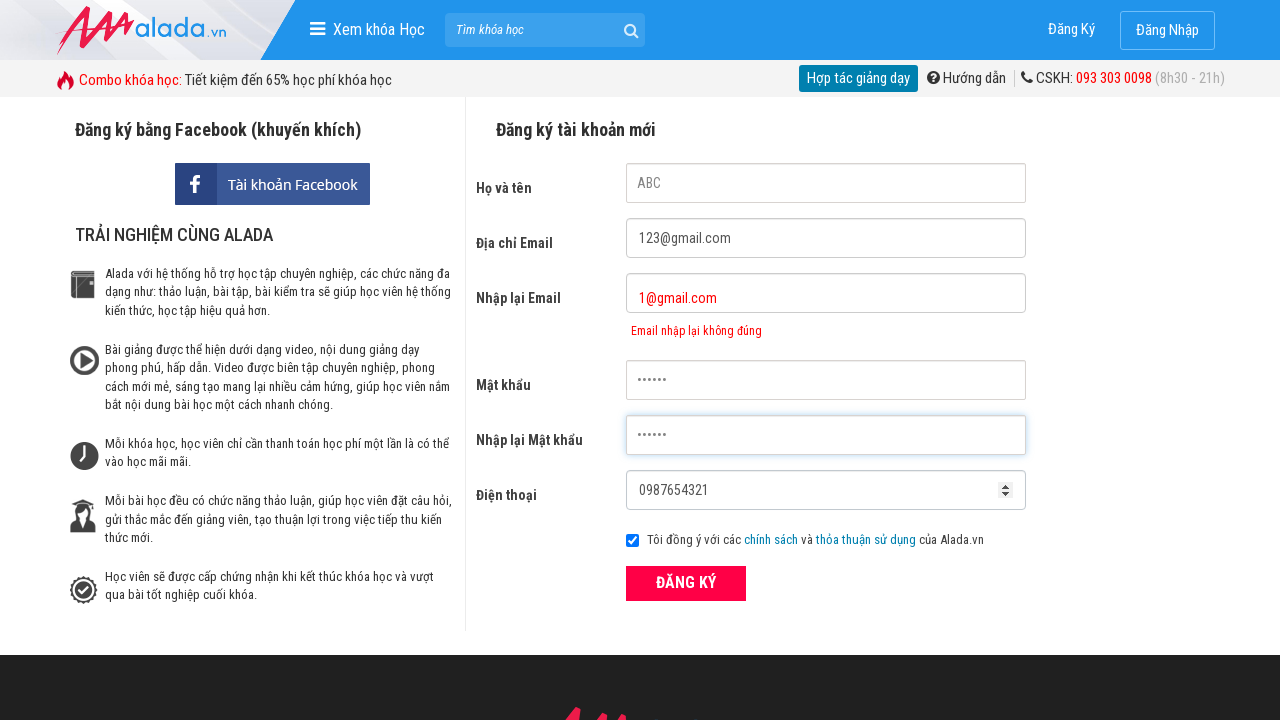

Clicked ĐĂNG KÝ (Register) button at (686, 583) on xpath=//form[@id='frmLogin']//button[text()='ĐĂNG KÝ']
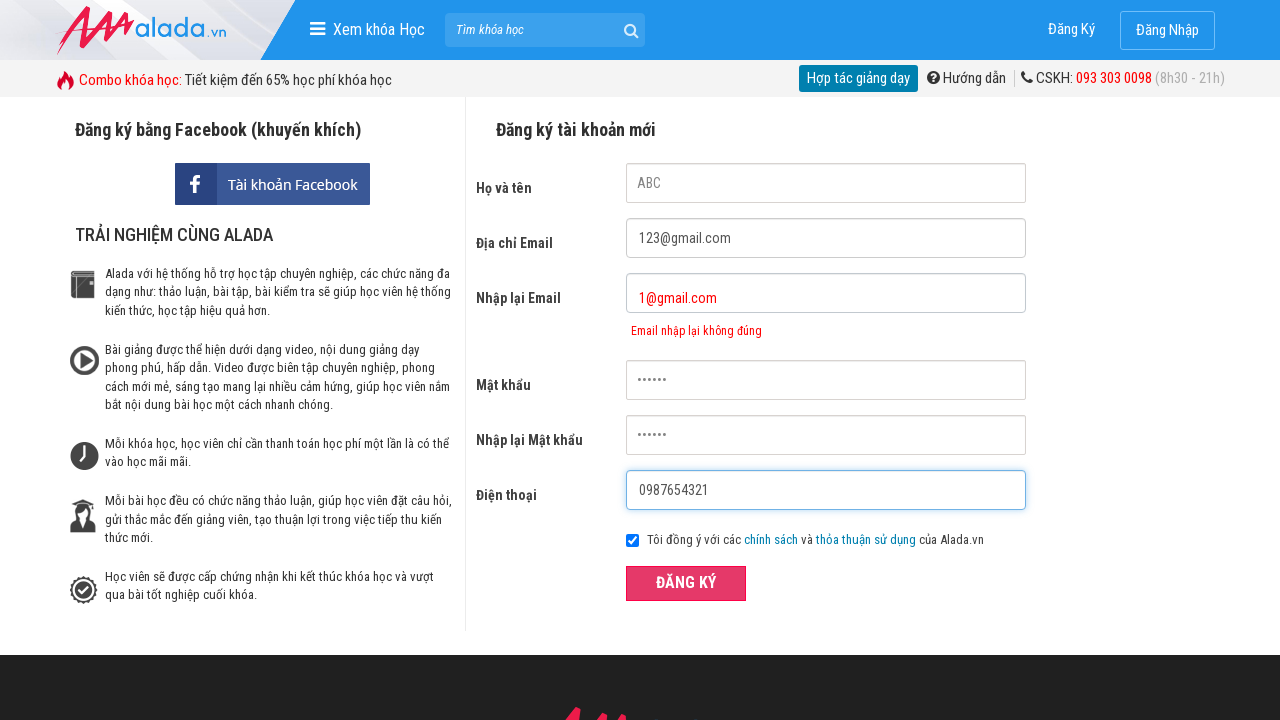

Confirmation email error message appeared, validating mismatched email validation
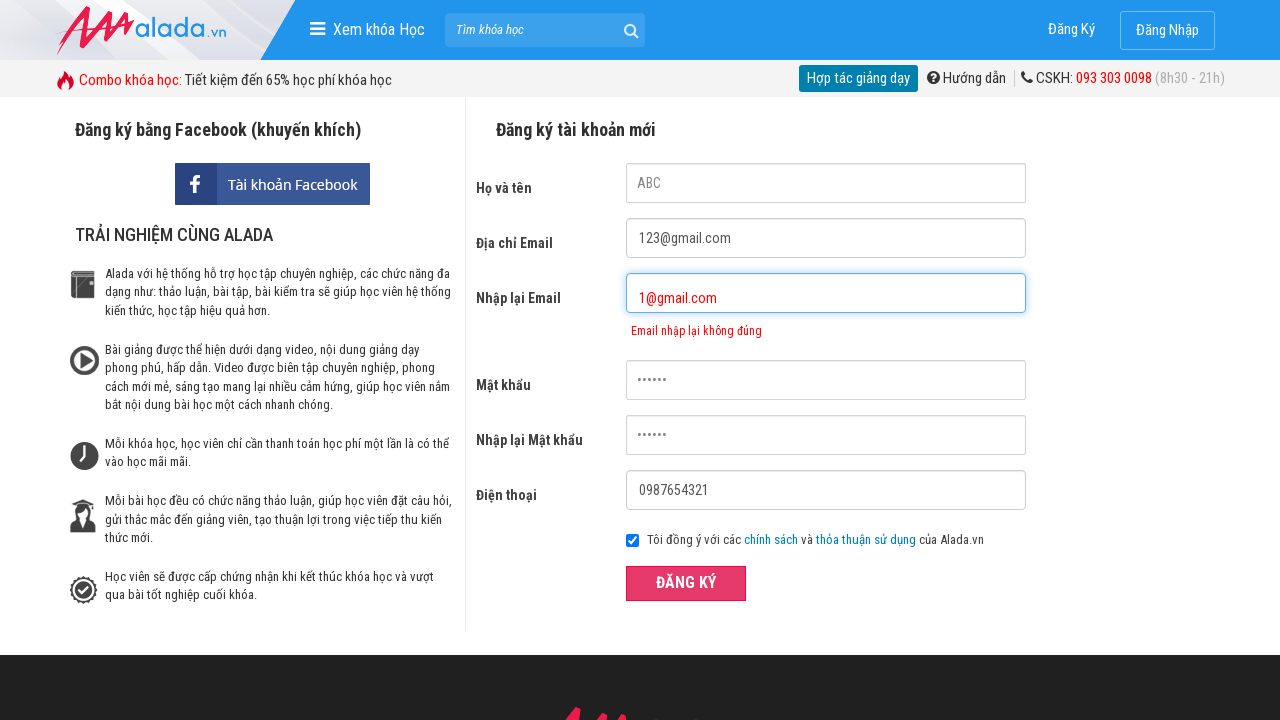

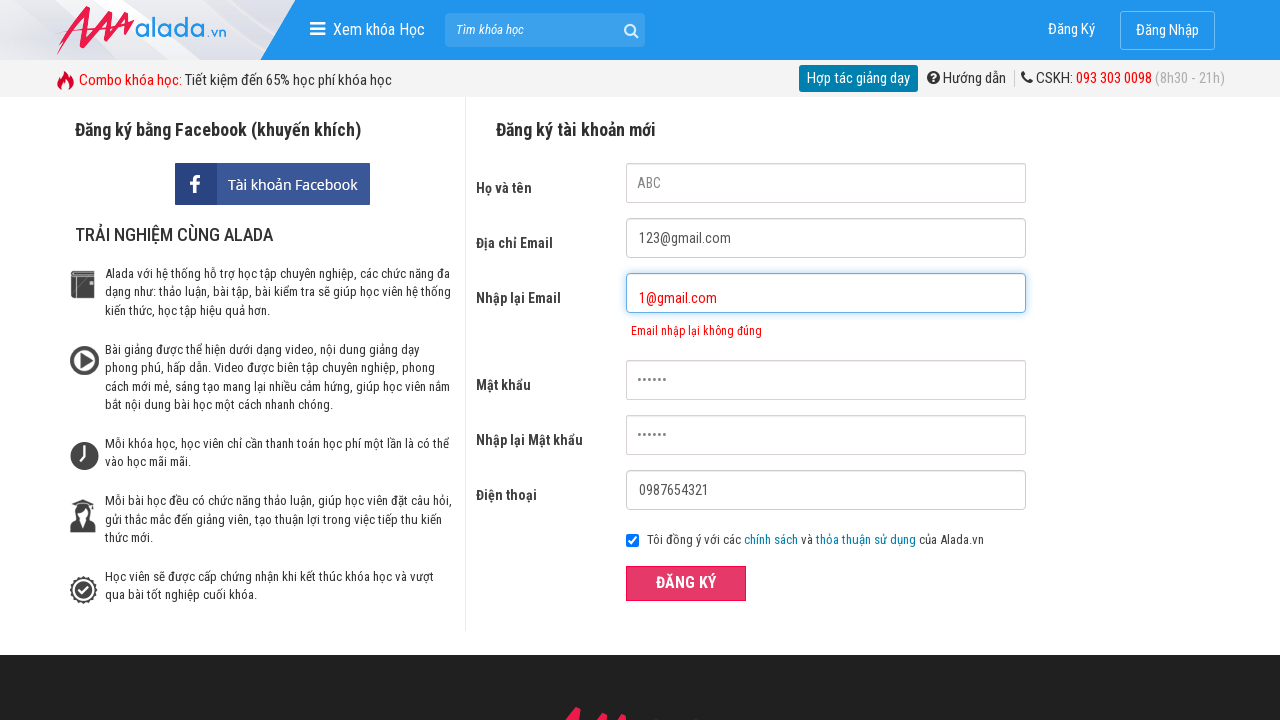